Tests JavaScript confirmation alert handling by clicking a button to trigger the alert, accepting it, and verifying the result message is displayed correctly on the page.

Starting URL: http://the-internet.herokuapp.com/javascript_alerts

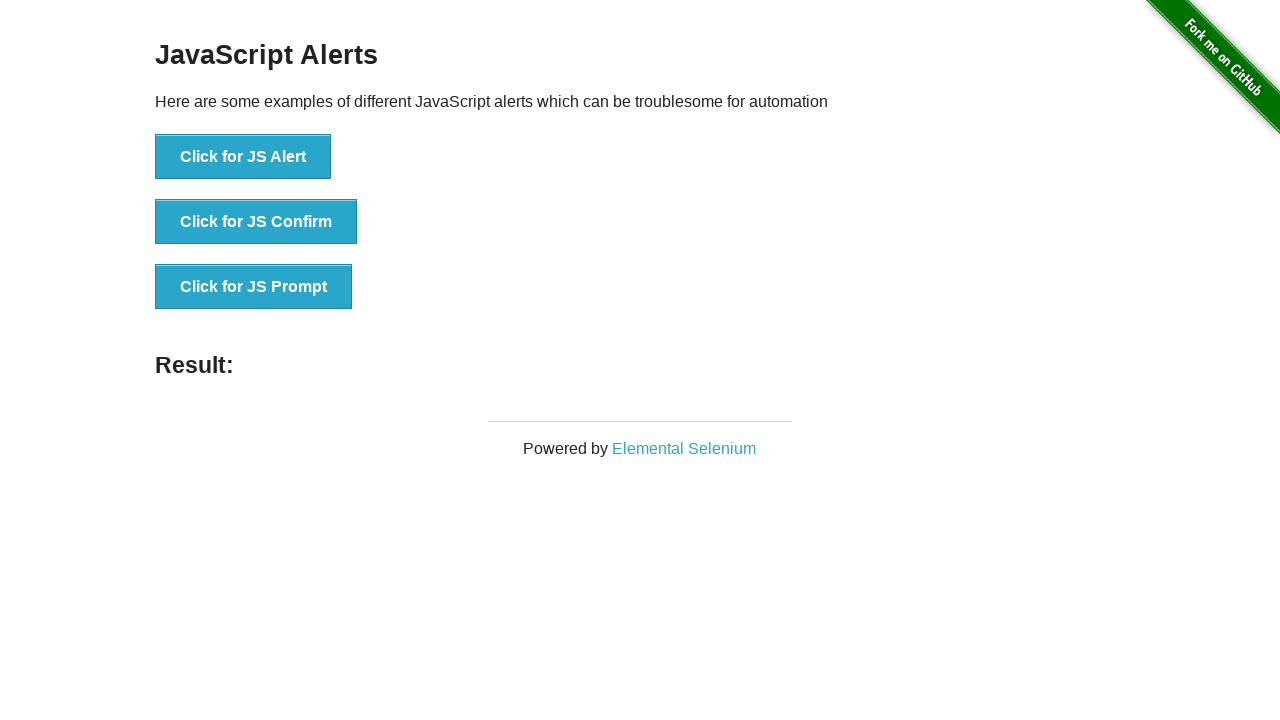

Clicked the second button to trigger JavaScript confirmation dialog at (256, 222) on css=button >> nth=1
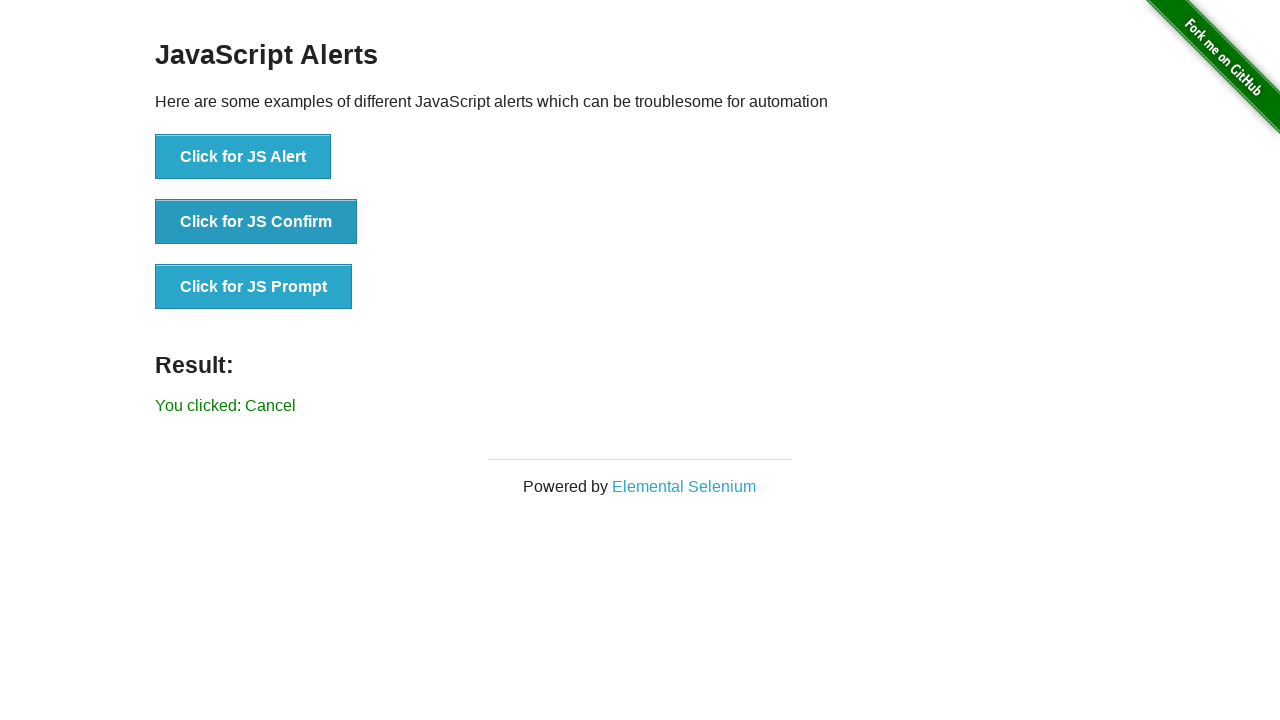

Set up dialog handler to accept confirmation alert
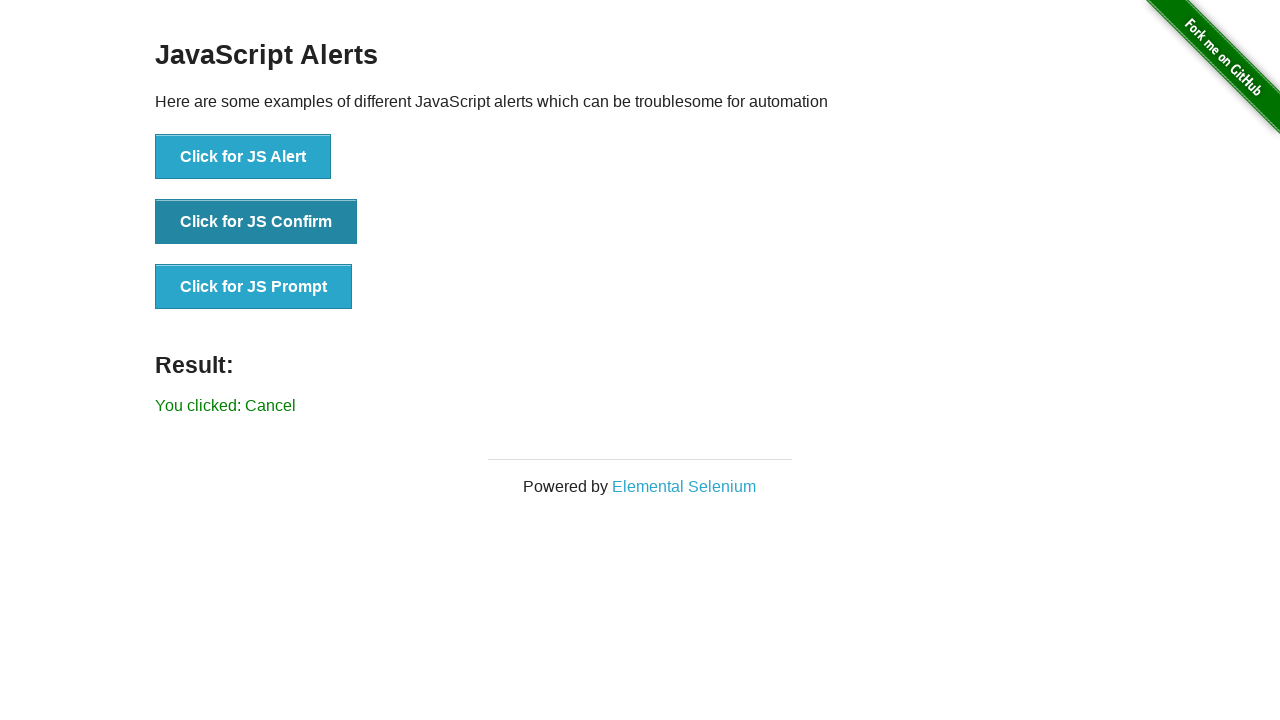

Clicked the second button again to trigger confirmation dialog with handler active at (256, 222) on css=button >> nth=1
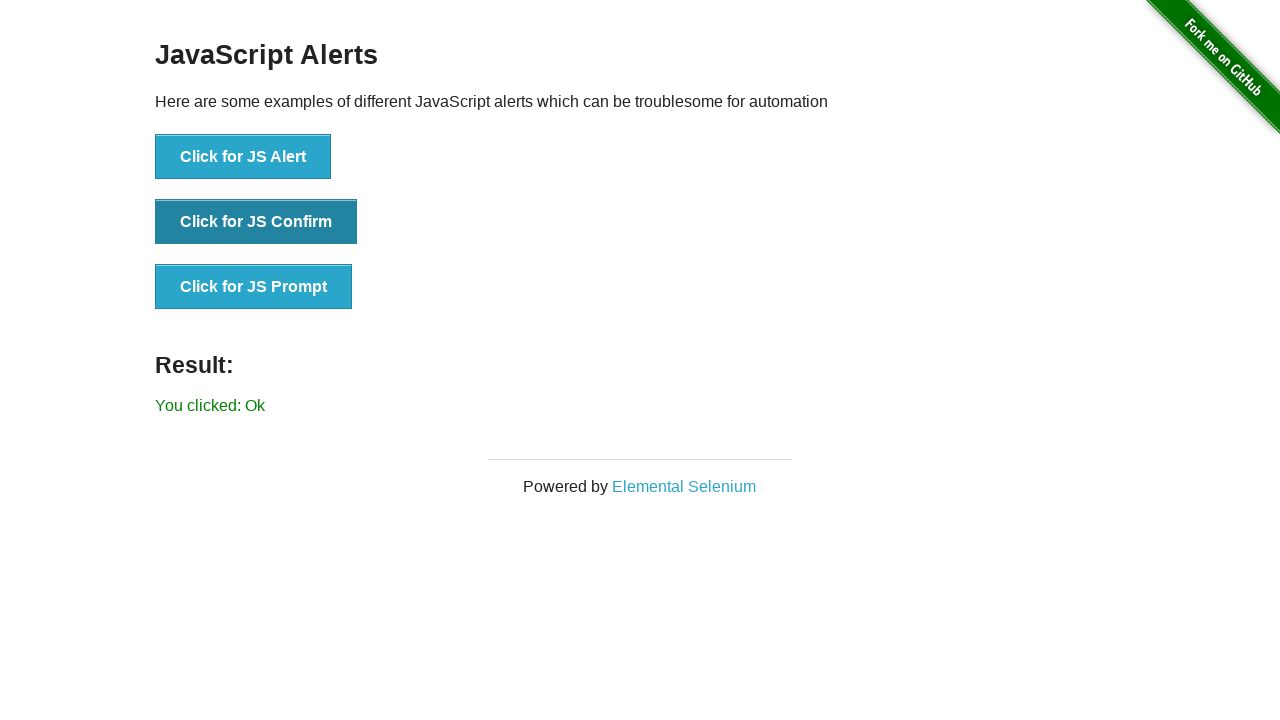

Result message element loaded on the page
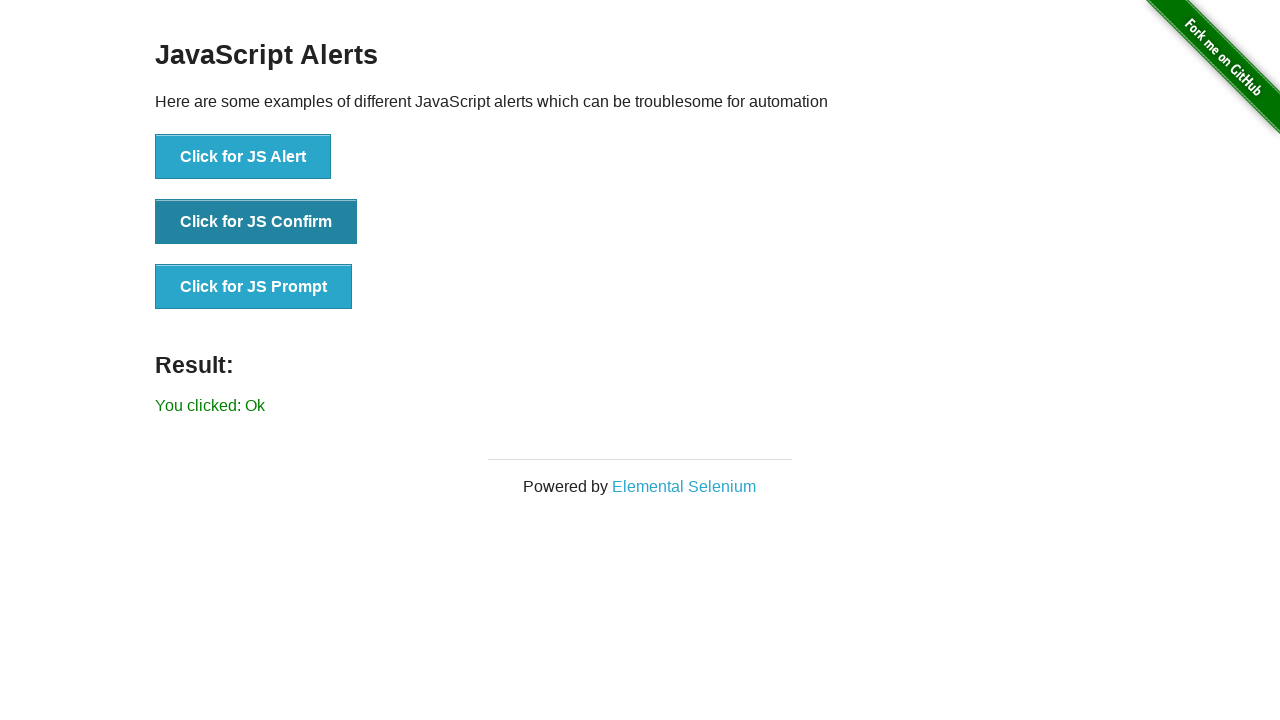

Retrieved result text: 'You clicked: Ok'
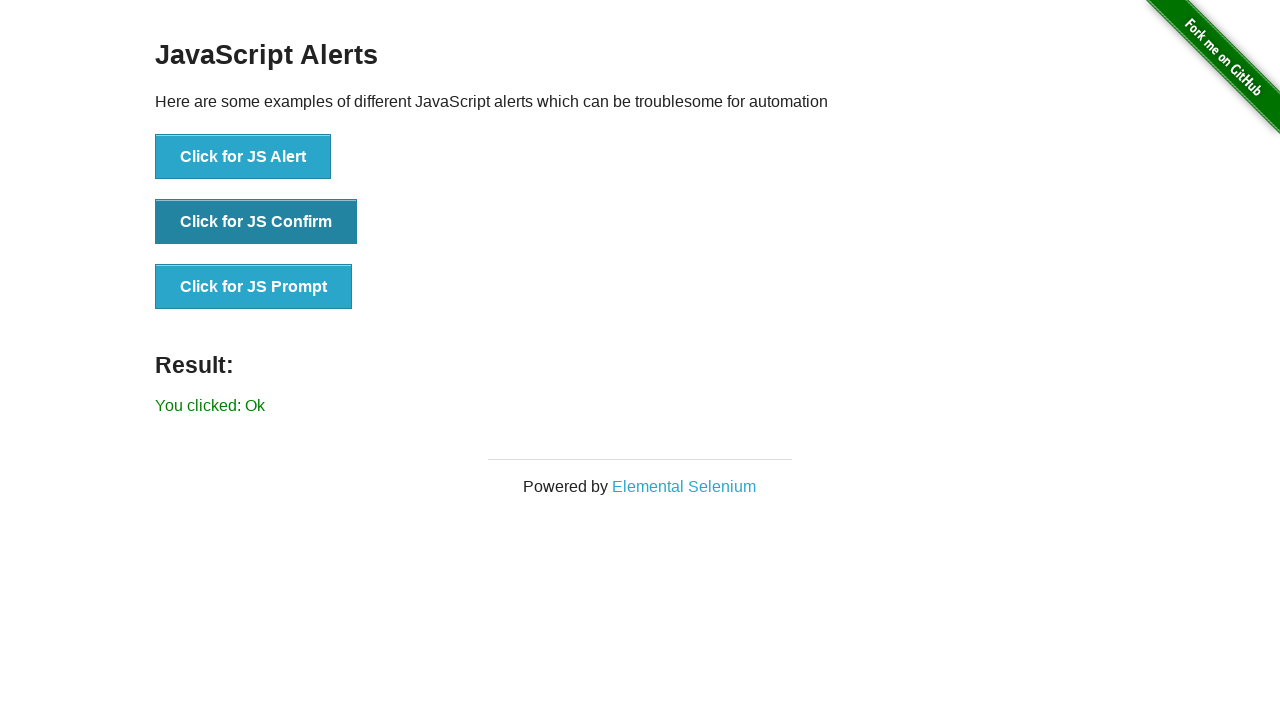

Verified result text matches expected 'You clicked: Ok'
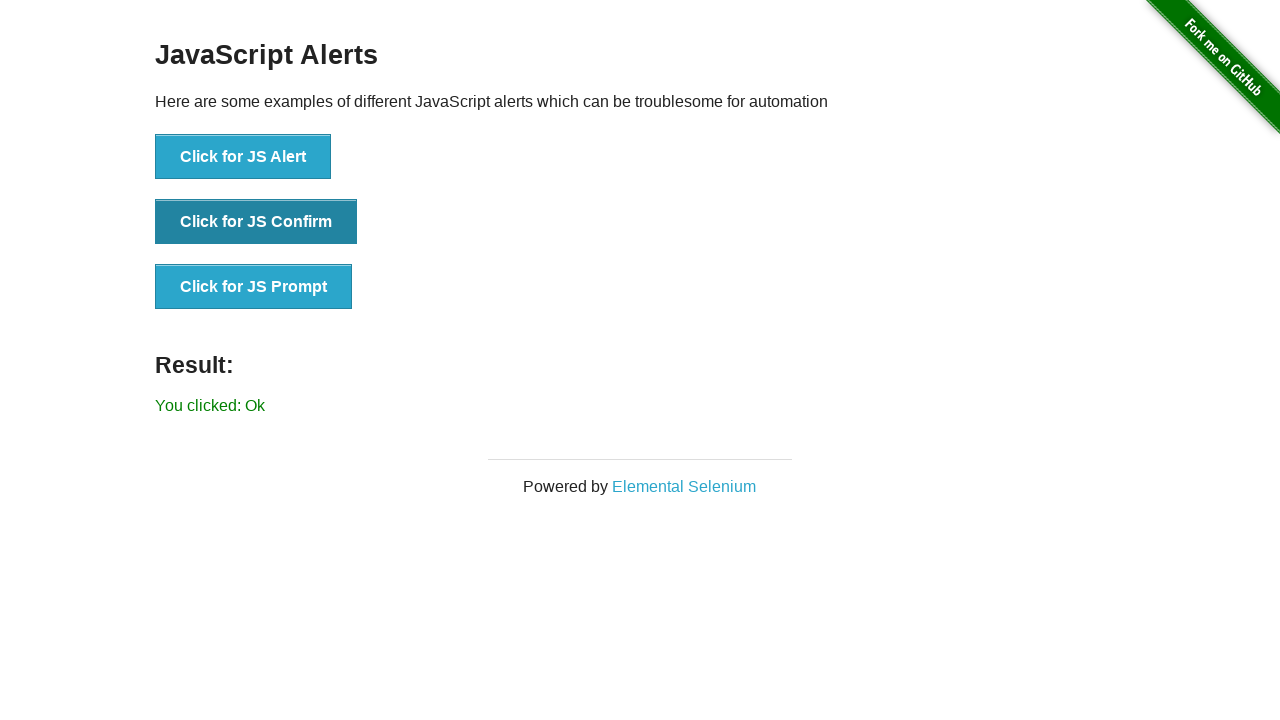

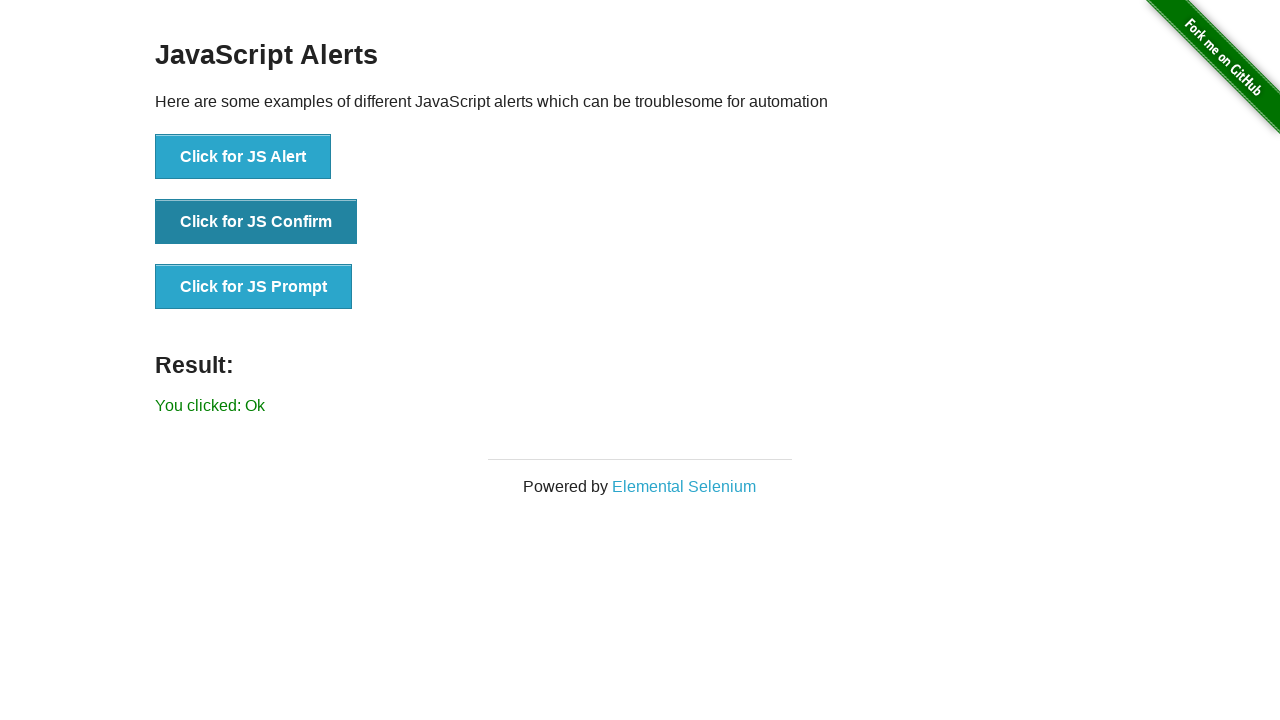